Navigates to the Past page, clicks More, and verifies 30 items are still shown

Starting URL: https://news.ycombinator.com

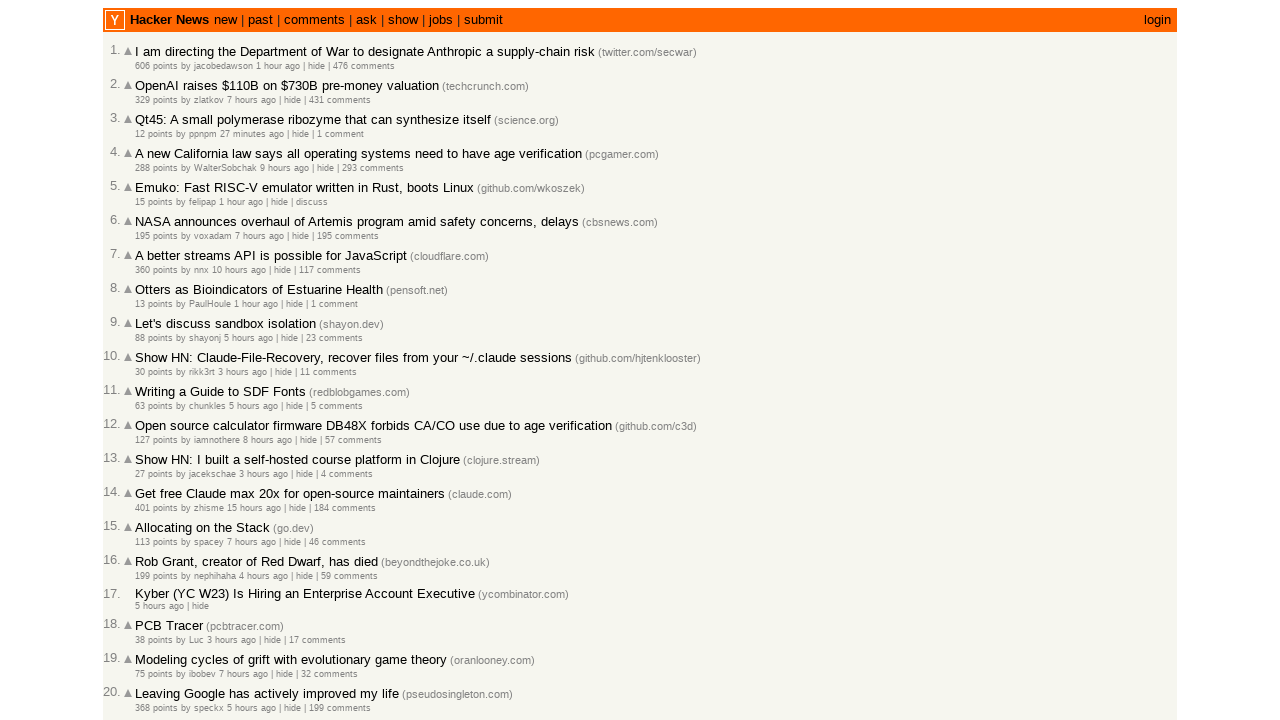

Clicked 'past' link to navigate to Past page at (260, 20) on a:has-text('past')
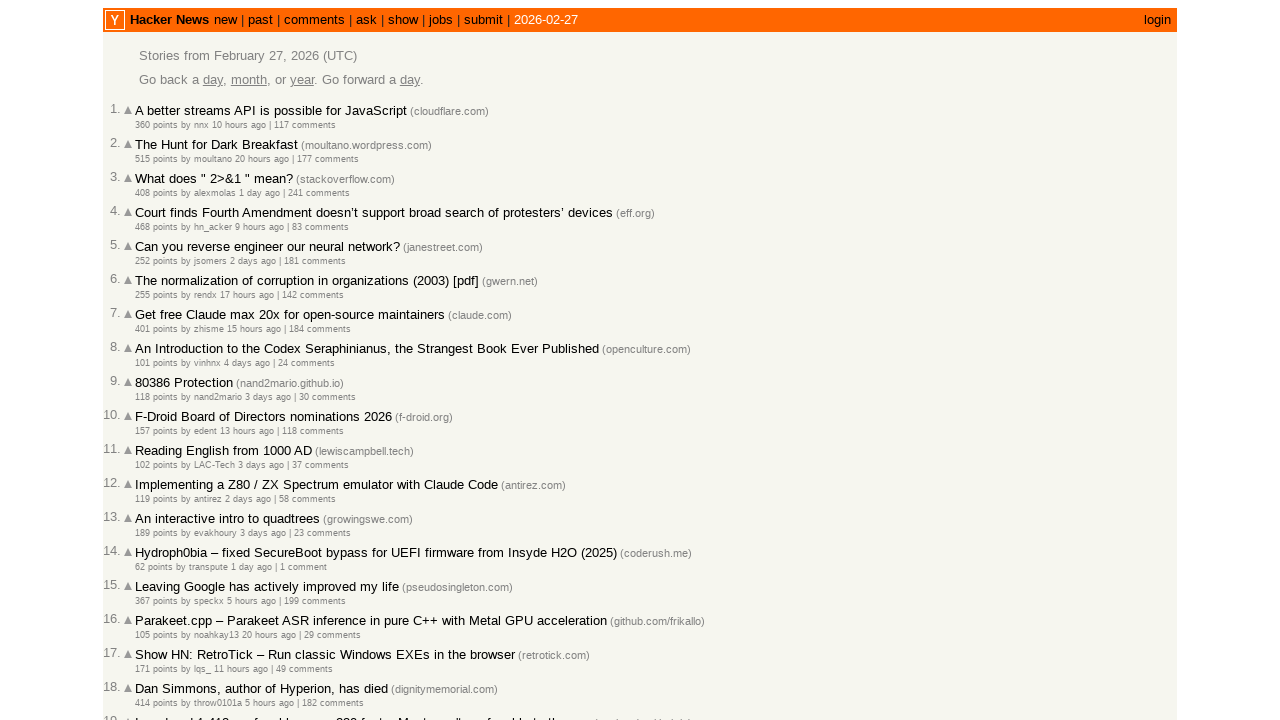

Past page articles loaded
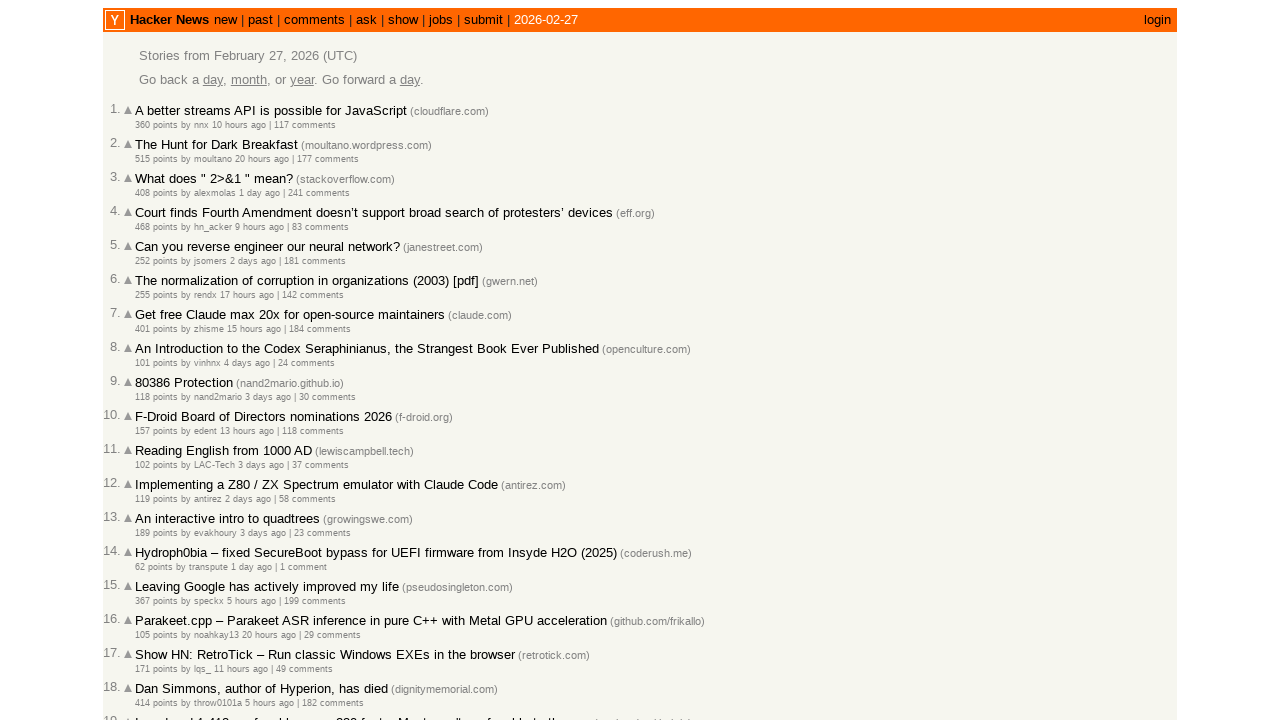

Clicked More link to load additional articles at (149, 616) on a.morelink
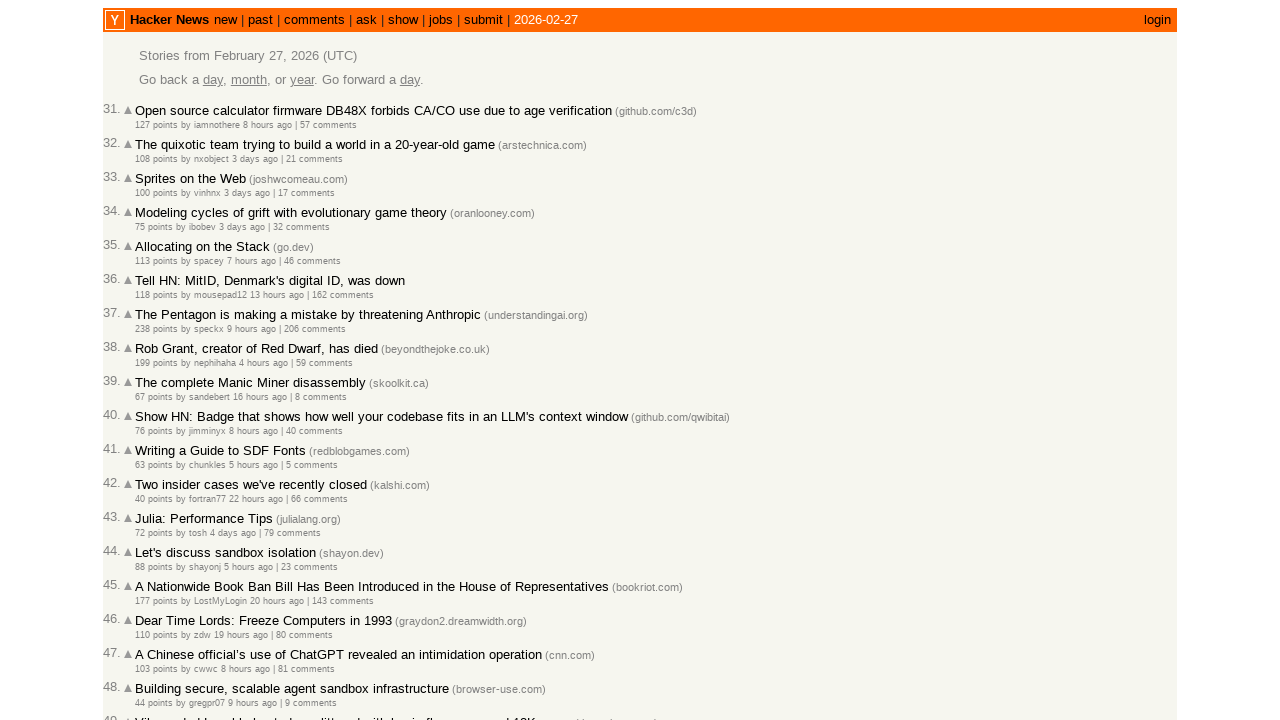

Additional articles loaded after clicking More
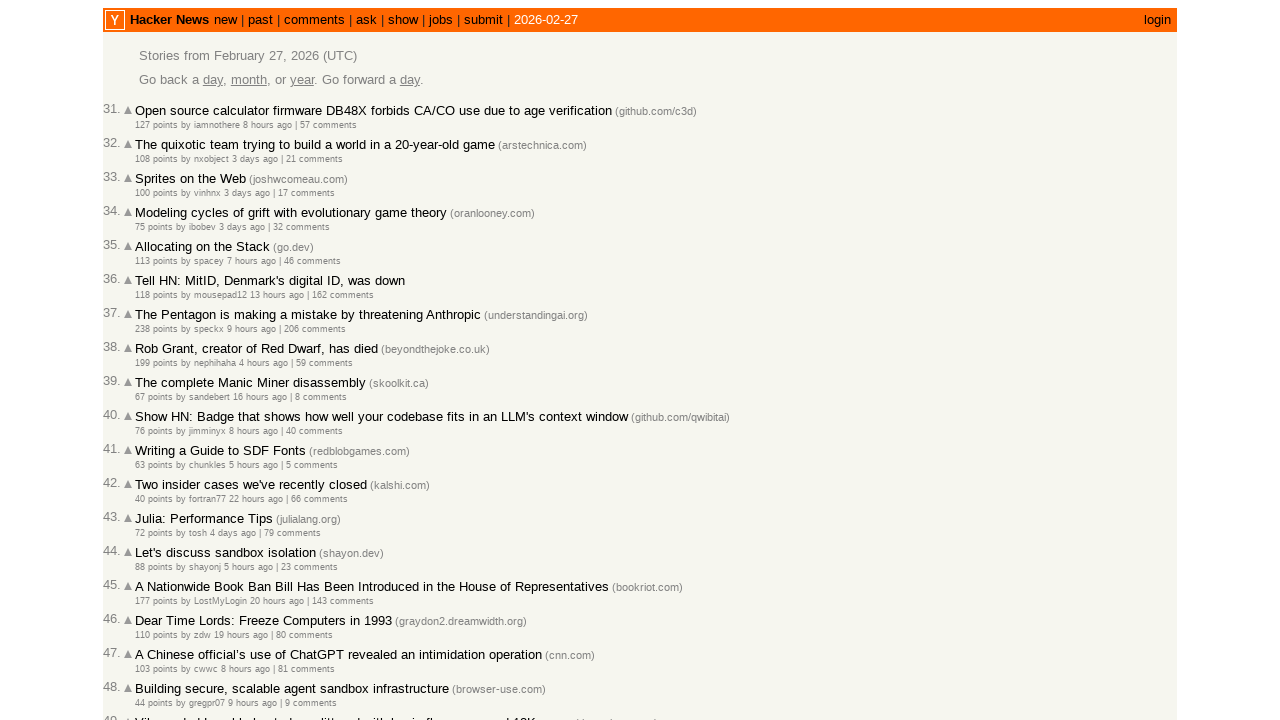

Verified that 30 items are displayed on the page
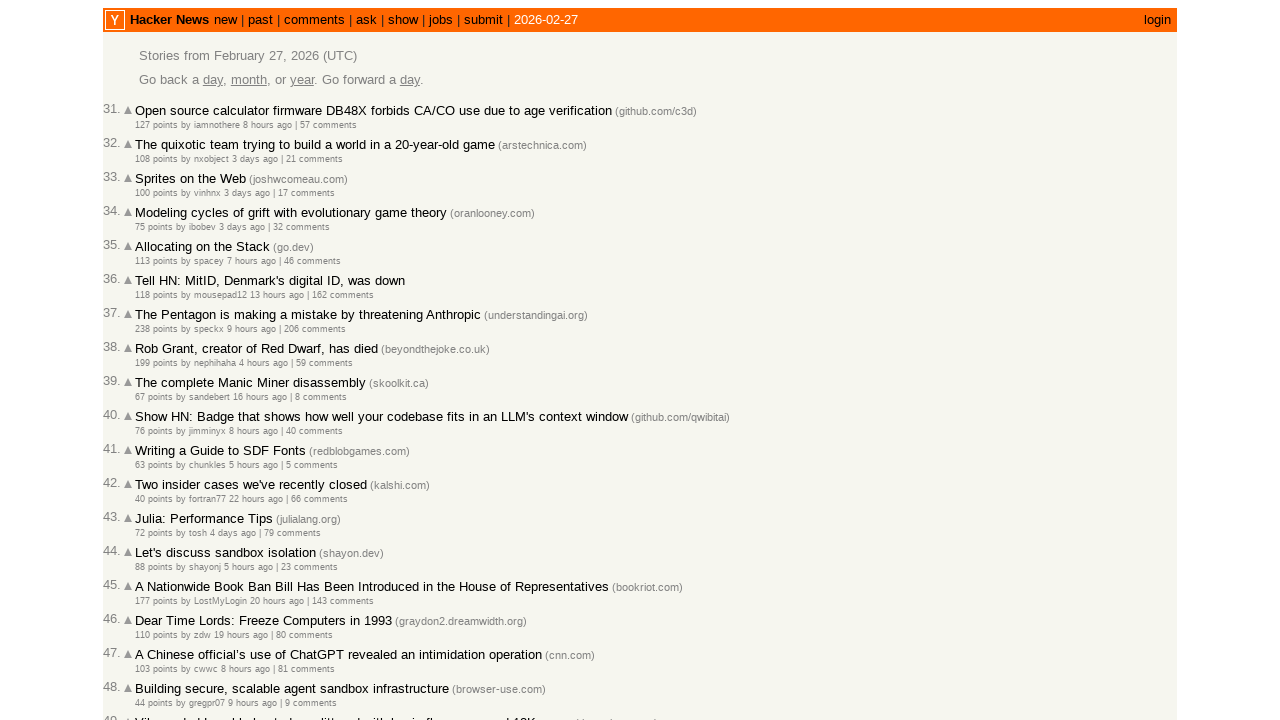

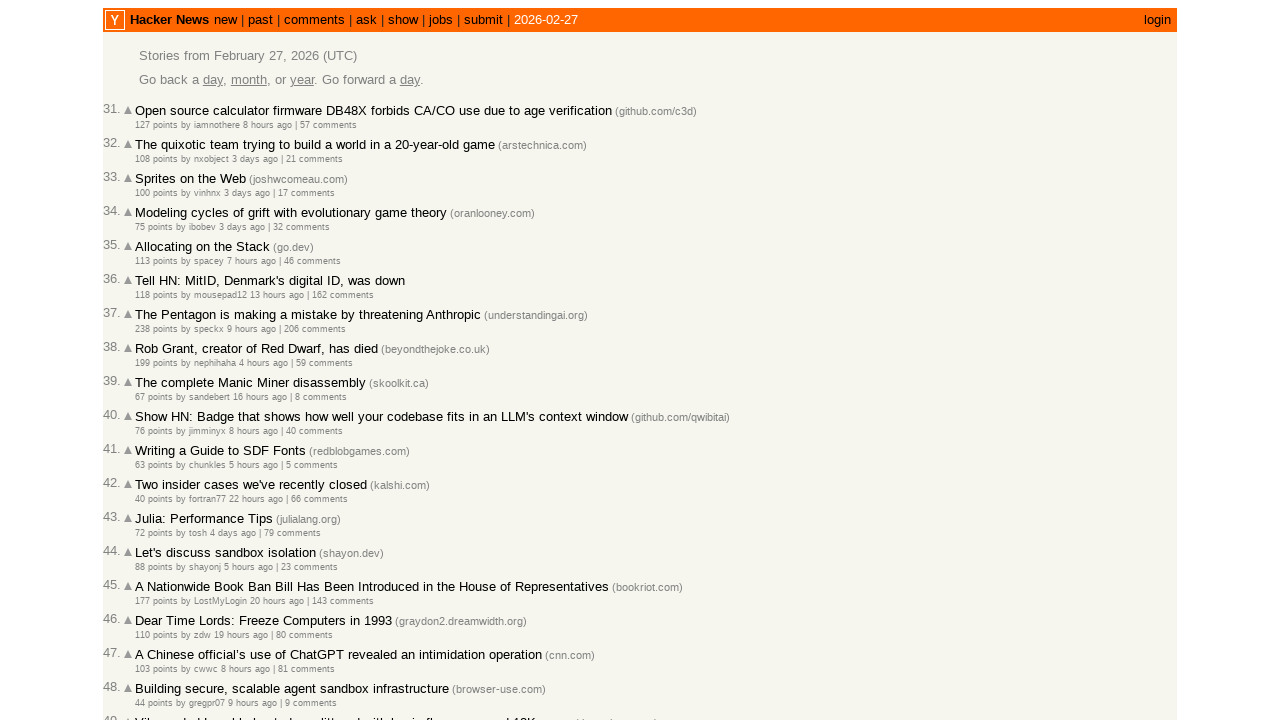